Clicks on the Sport forum conversation link

Starting URL: https://forum.onliner.by/

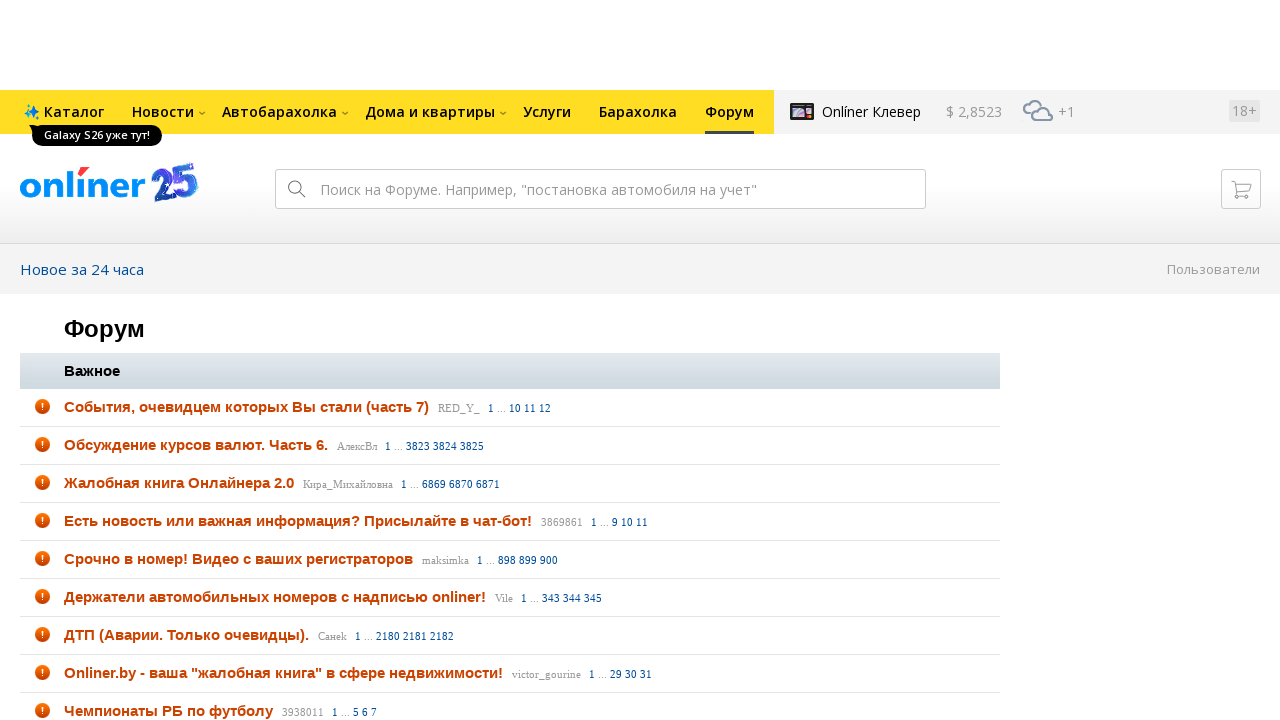

Navigated to https://forum.onliner.by/
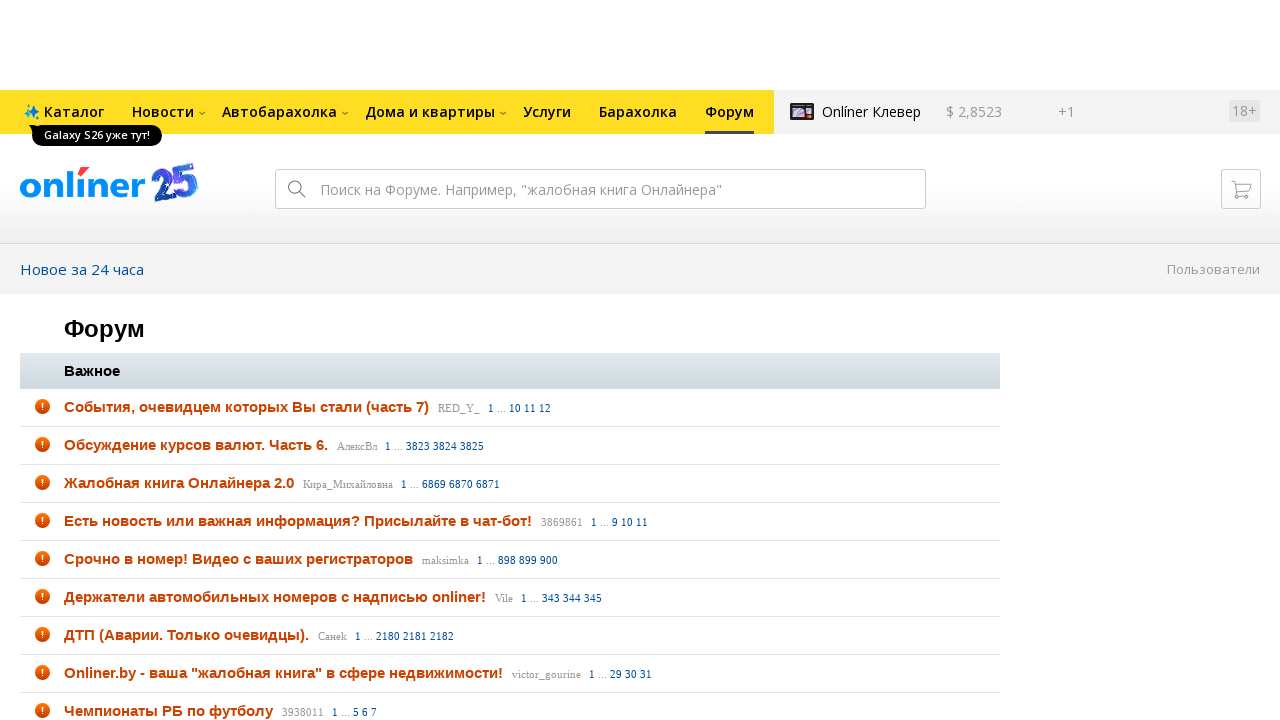

Clicked on Sport forum conversation link at (86, 360) on a.forumtitle:has-text('Спорт')
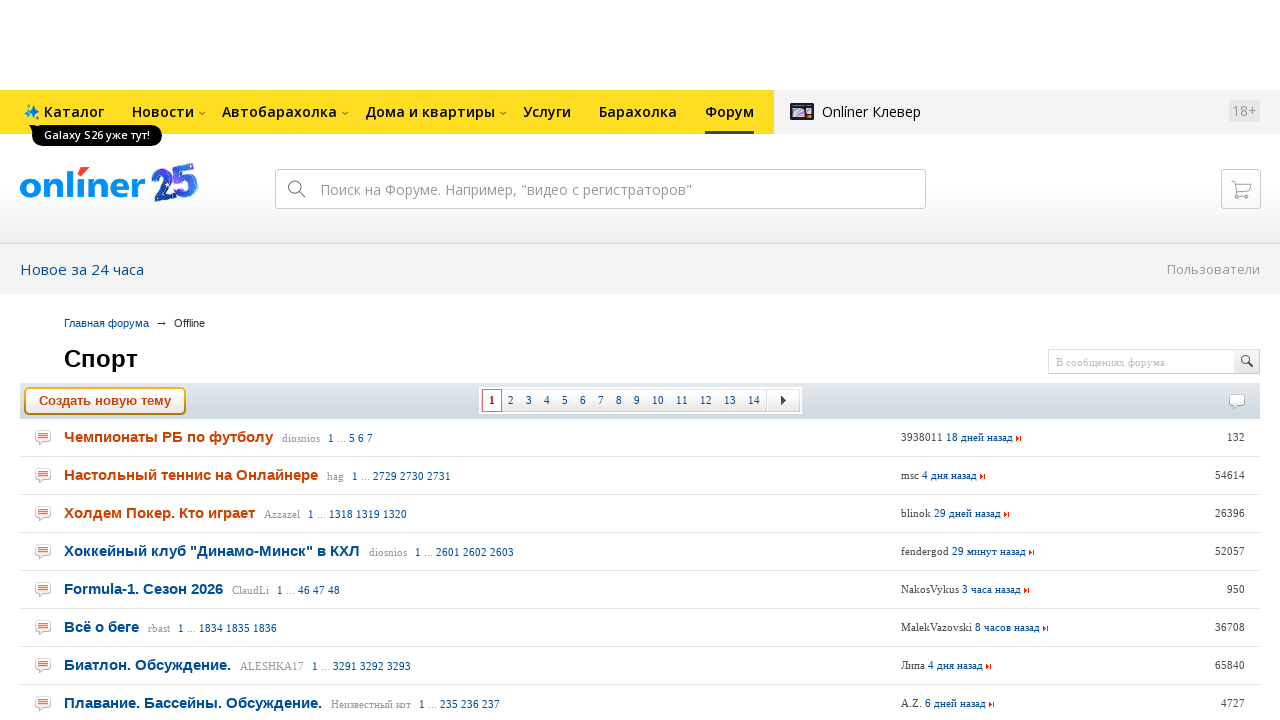

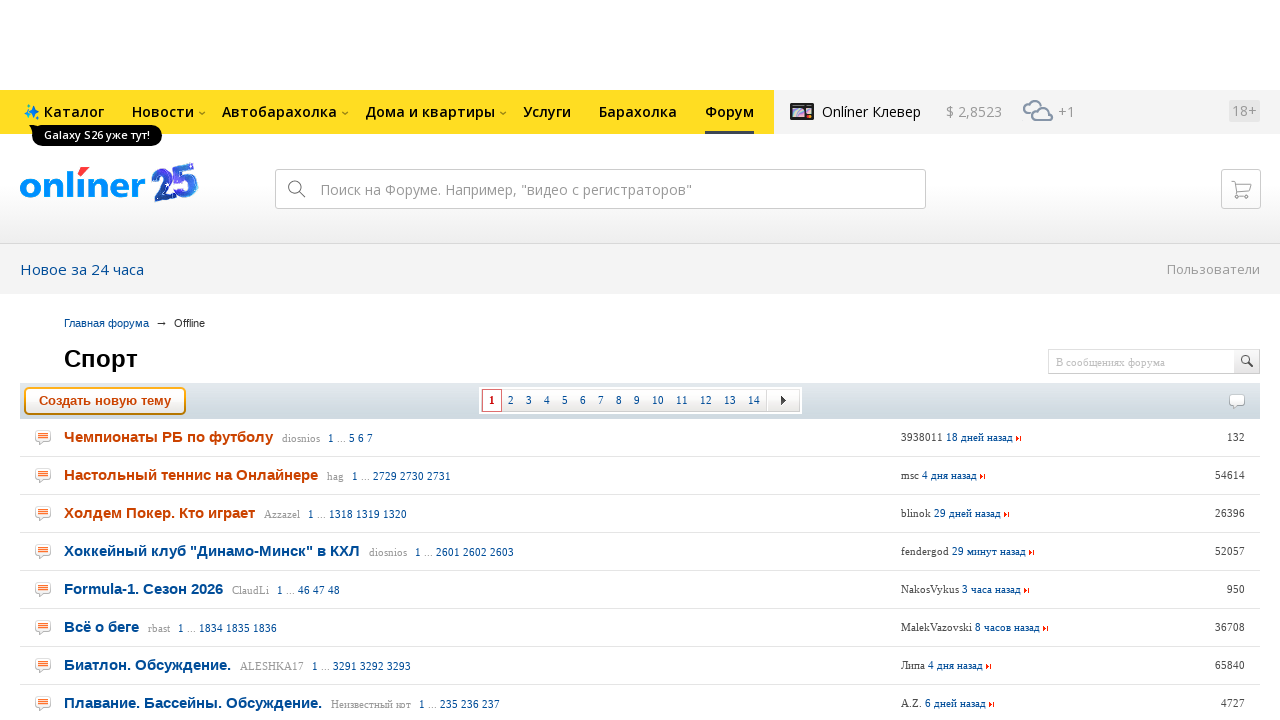